Clicks on Radio Button menu item and verifies the menu item text is visible

Starting URL: https://demoqa.com/elements

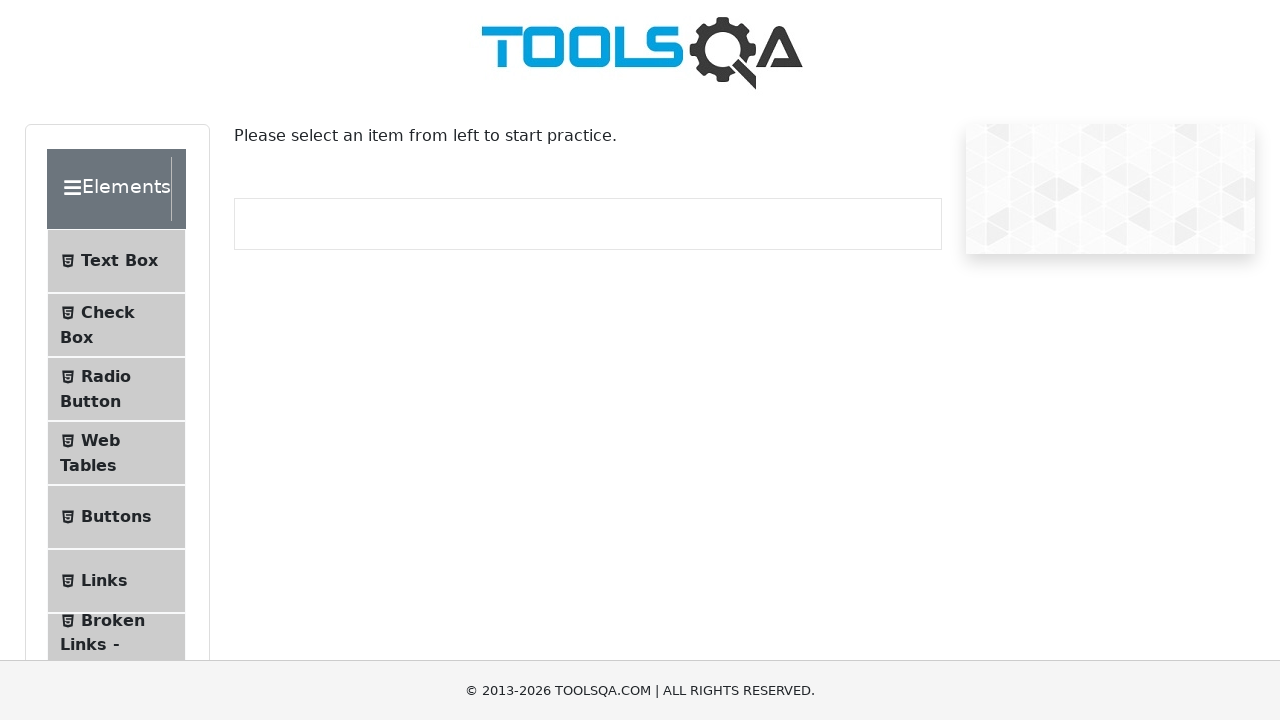

Clicked on Radio Button menu item at (106, 376) on span:has-text('Radio Button')
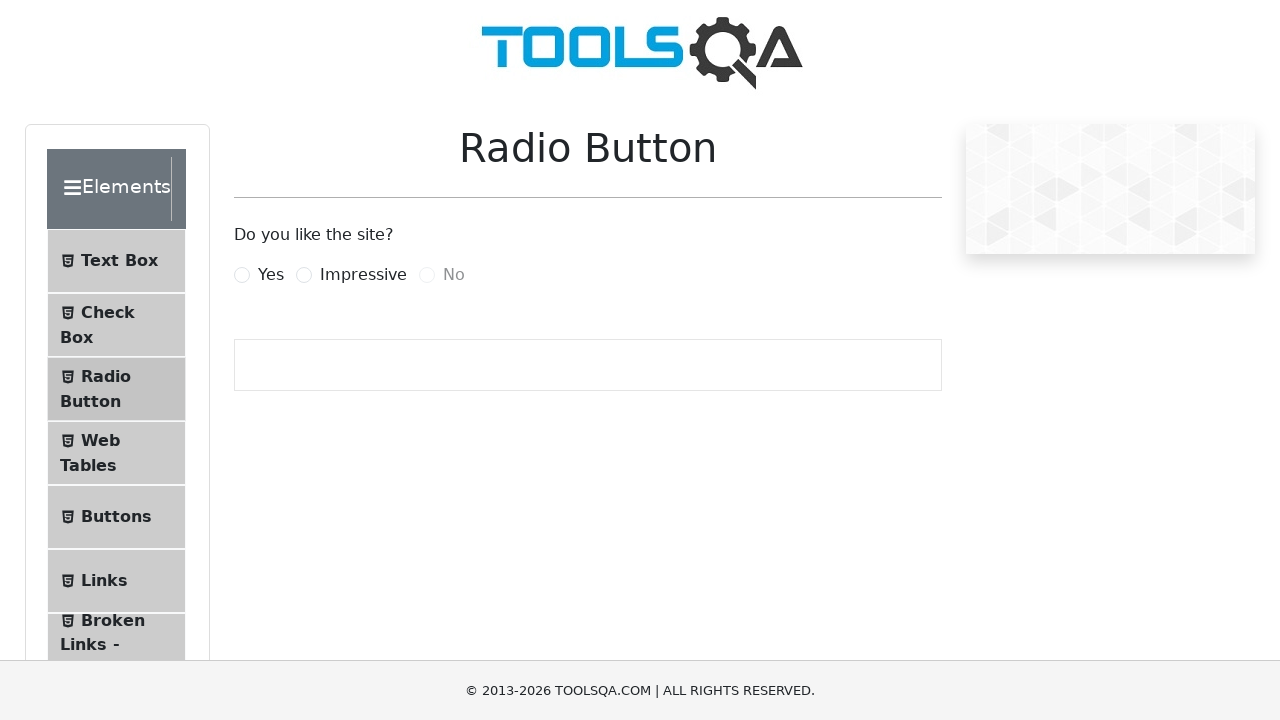

Located Radio Button menu item element
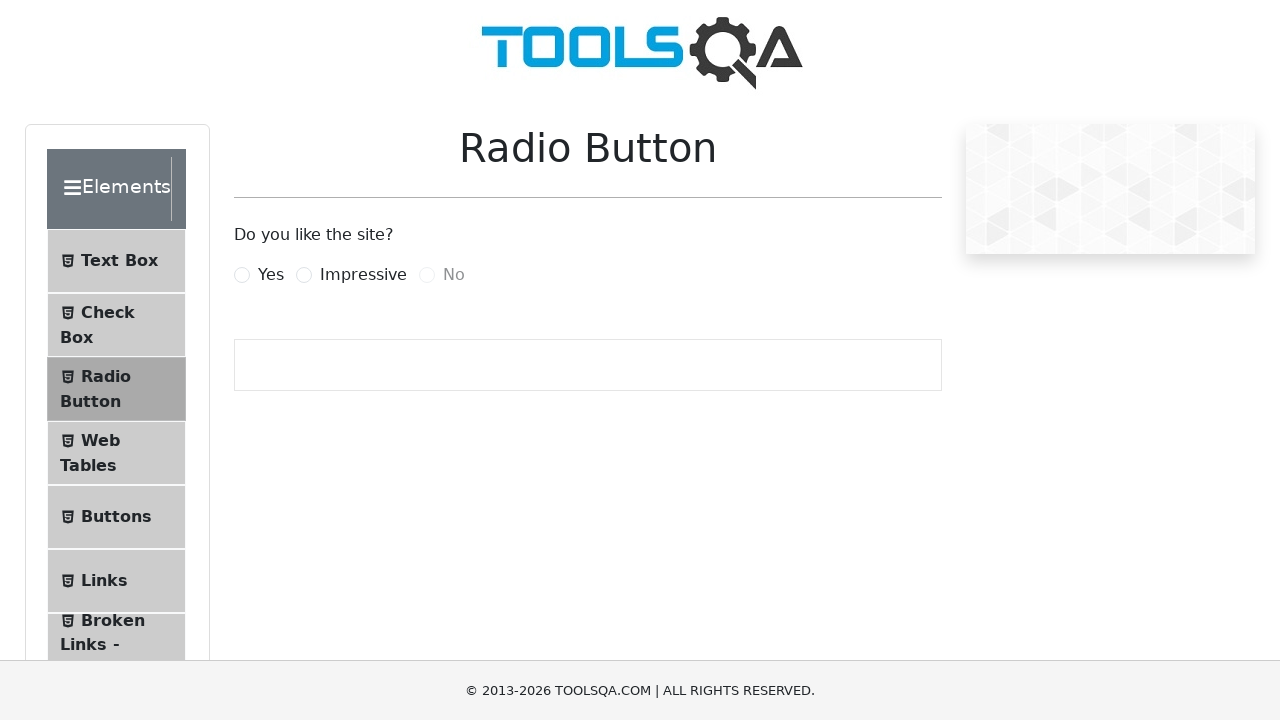

Verified Radio Button menu item text is visible
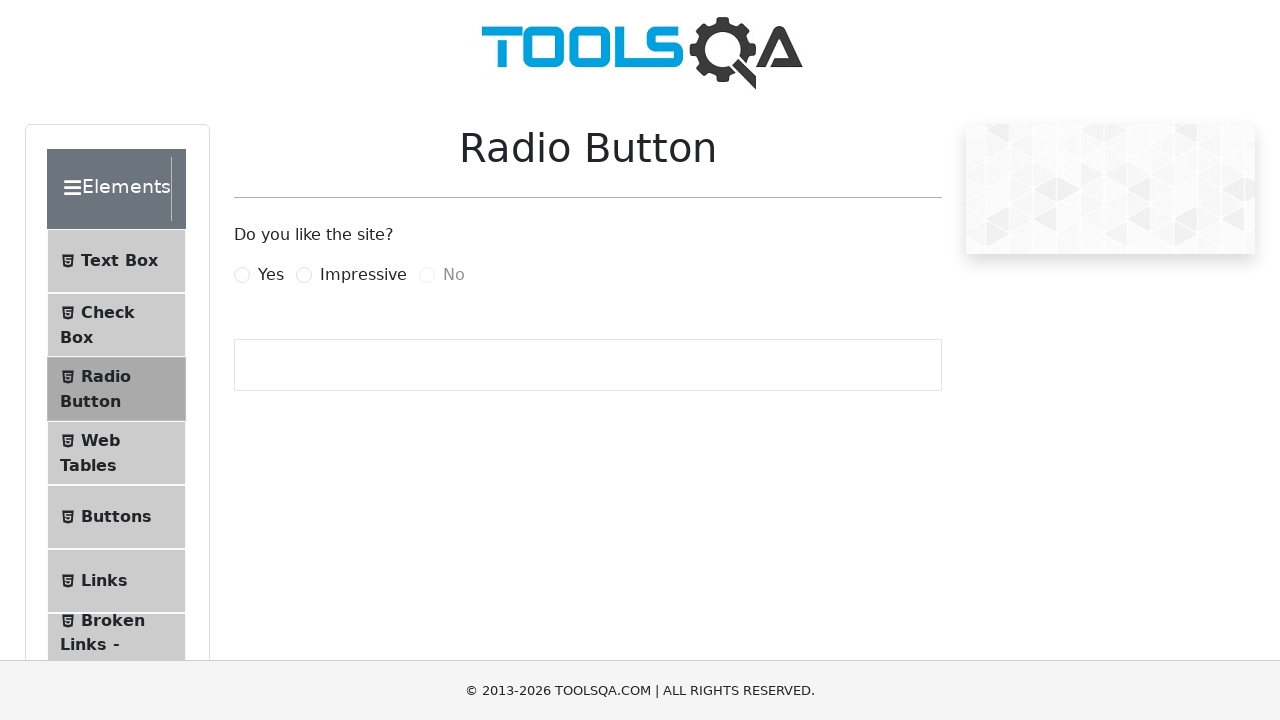

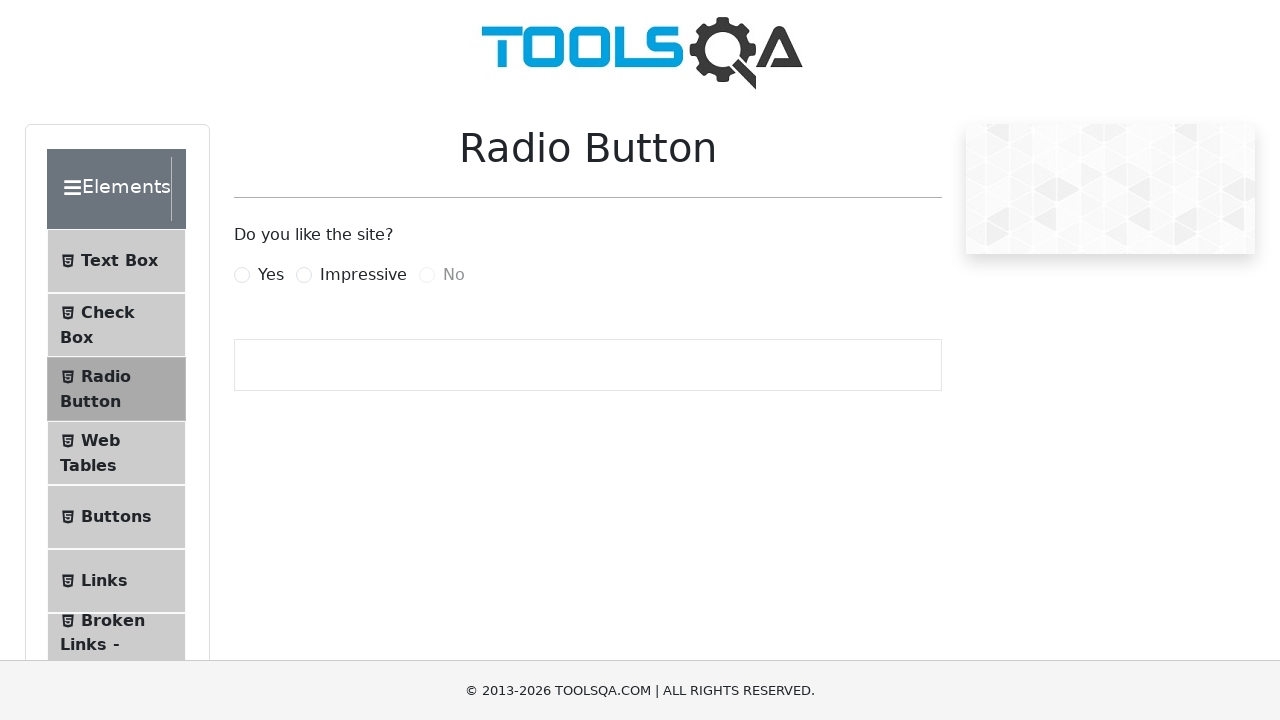